Fills out a Google Form by entering name and email fields, selecting radio button options, and submitting the form, then verifies the submission confirmation message appears.

Starting URL: https://docs.google.com/forms/d/e/1FAIpQLSemT4hGDQWHEAkUsM7HMB_d-nq87rI9W-5MqJrE4qO56p9frw/viewform

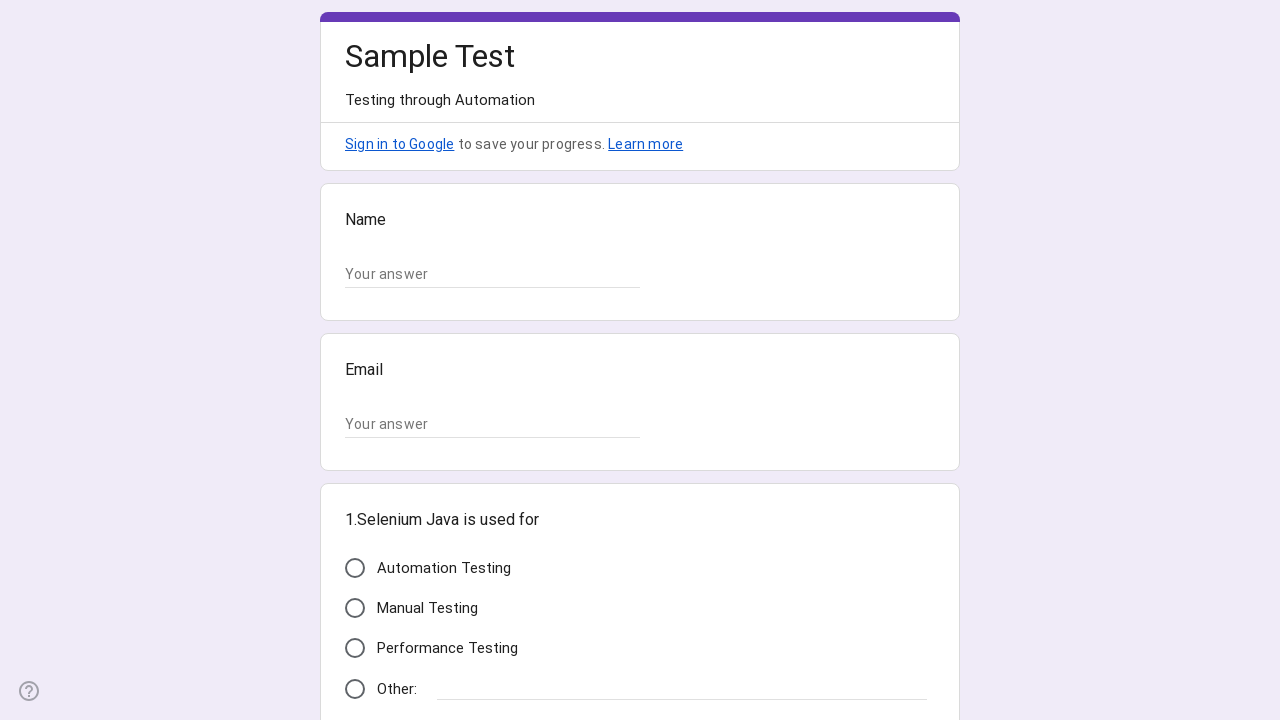

Clicked on Name field at (492, 274) on xpath=//span[text()='Name']/ancestor::div[@jsmodel='CP1oW']/descendant::input[@t
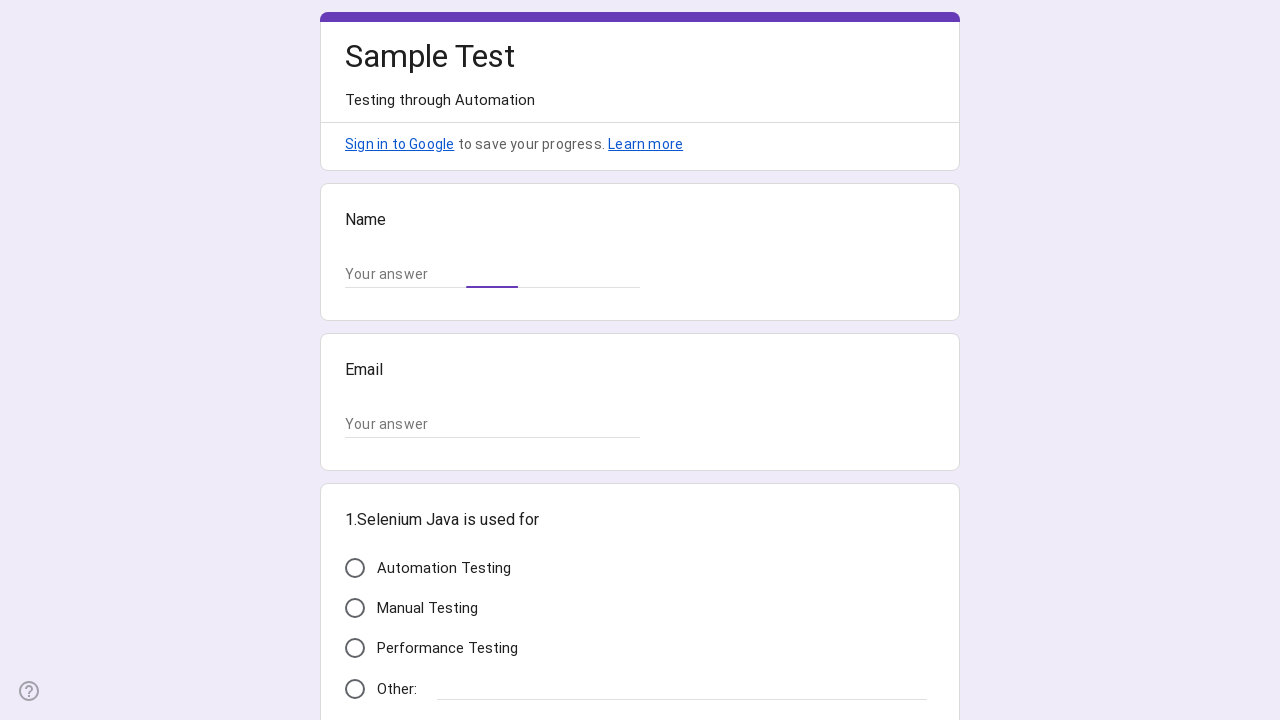

Filled Name field with 'Michael Thompson' on xpath=//span[text()='Name']/ancestor::div[@jsmodel='CP1oW']/descendant::input[@t
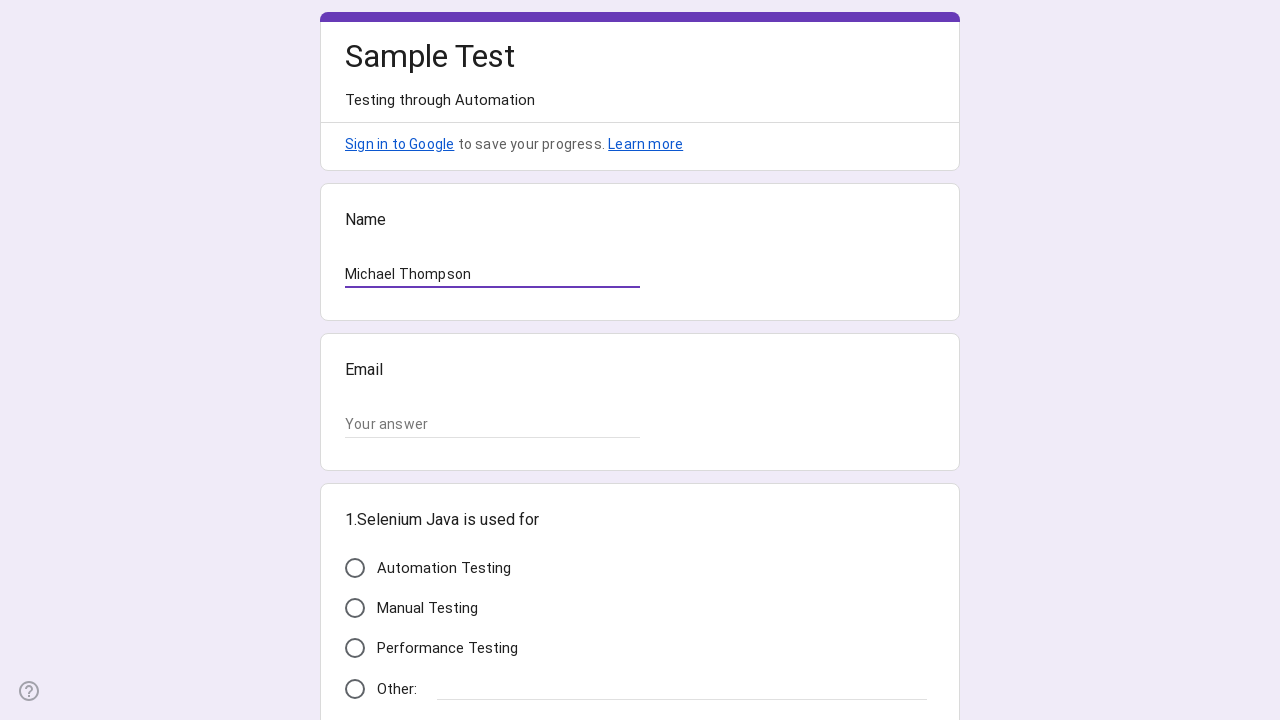

Located Email field
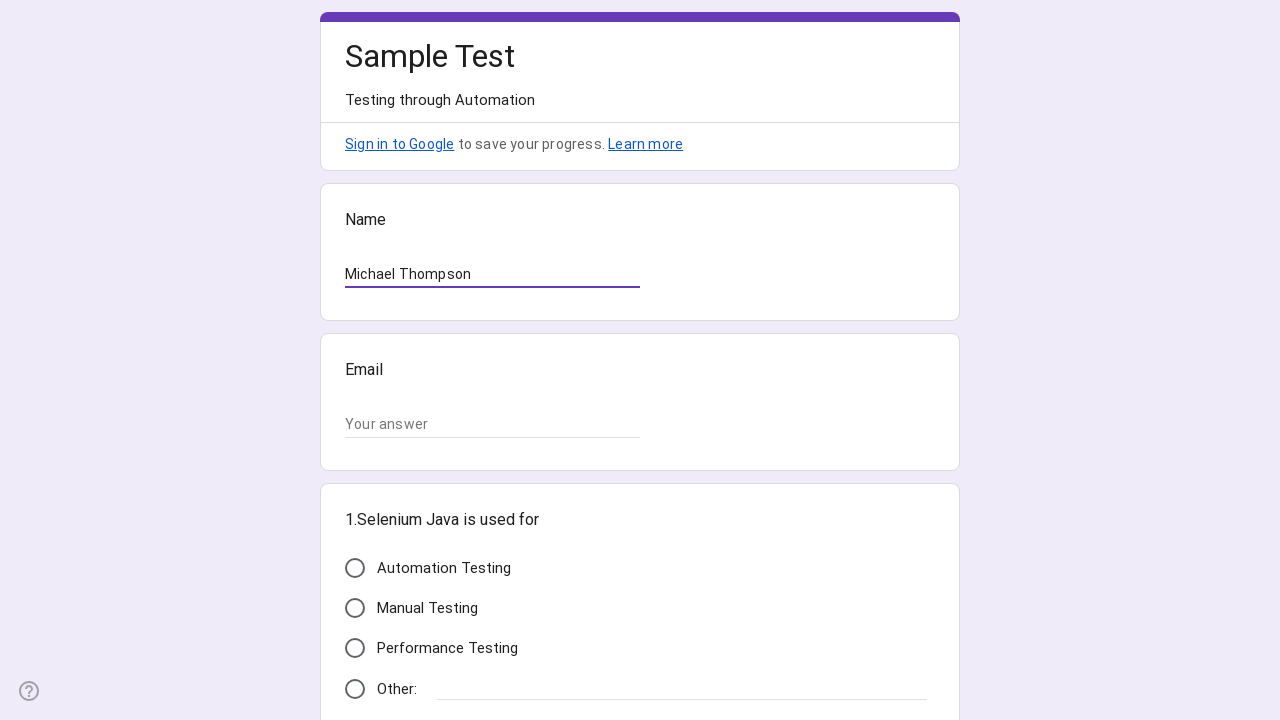

Clicked on Email field at (492, 424) on xpath=//*[@id='mG61Hd']/div[2]/div/div[2]/div[2]/div/div/div[2]/div/div[1]/div/d
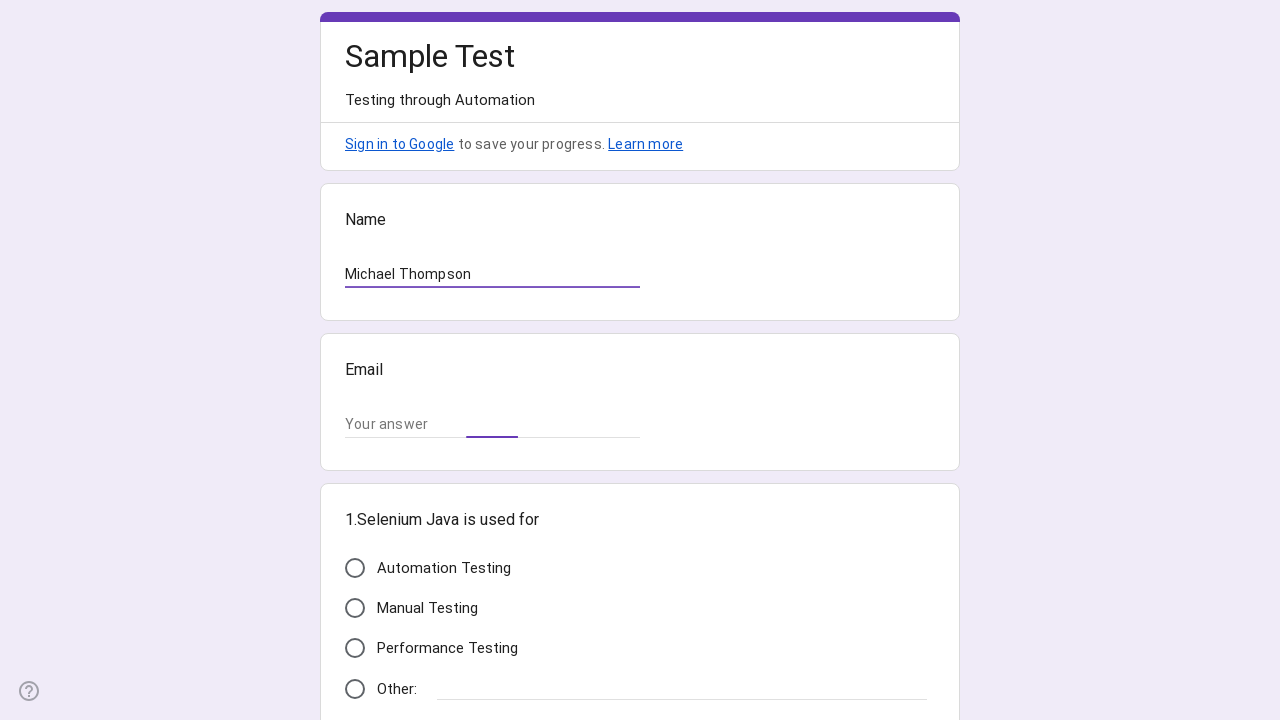

Filled Email field with 'michael.thompson@example.com' on xpath=//*[@id='mG61Hd']/div[2]/div/div[2]/div[2]/div/div/div[2]/div/div[1]/div/d
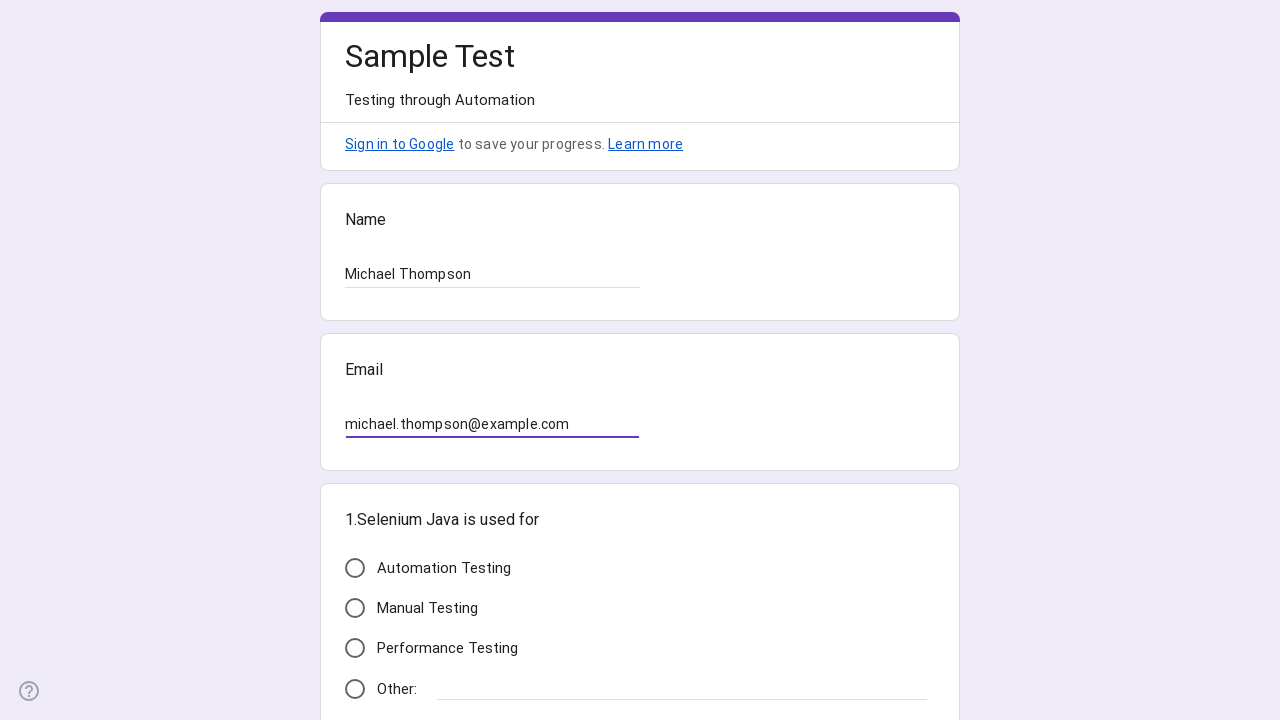

Selected first radio button option for question 3 at (636, 568) on xpath=//*[@id='mG61Hd']/div[2]/div/div[2]/div[3]/div/div/div[2]/div[1]/div/span/
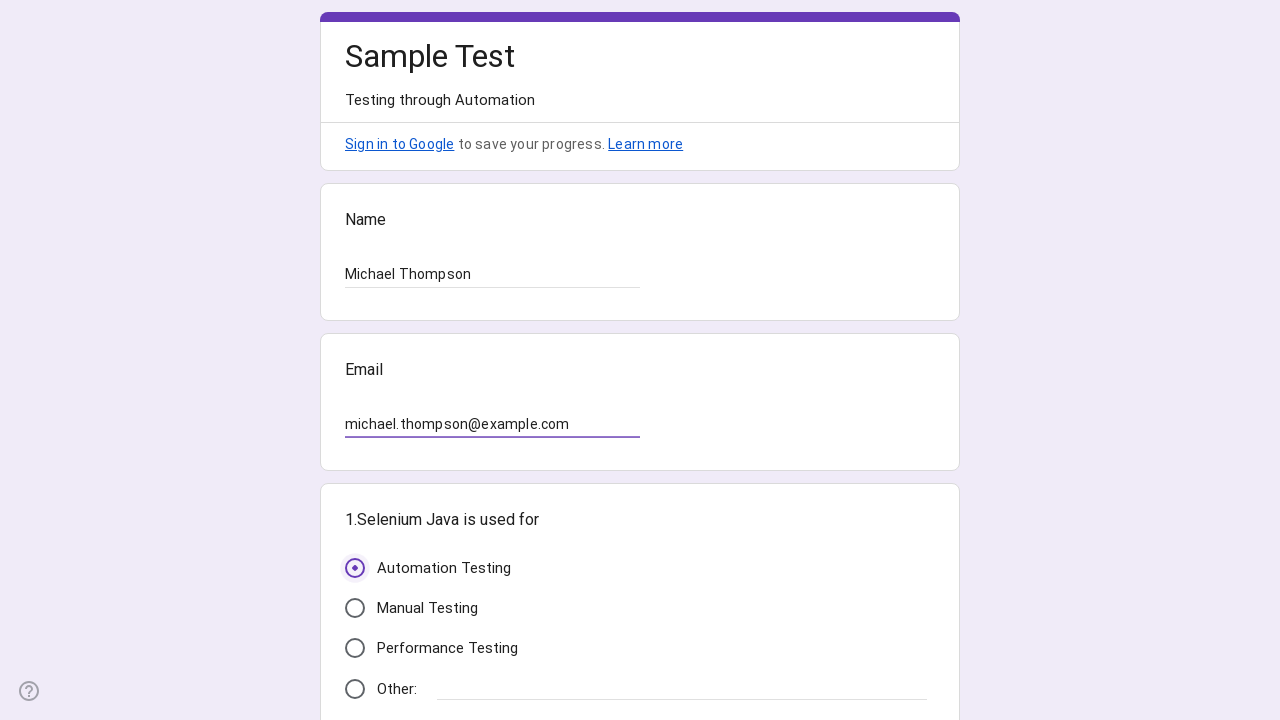

Selected radio button option for question 4 at (404, 360) on xpath=//*[@id='mG61Hd']/div[2]/div/div[2]/div[4]/div/div/div[2]/div[1]/div/span/
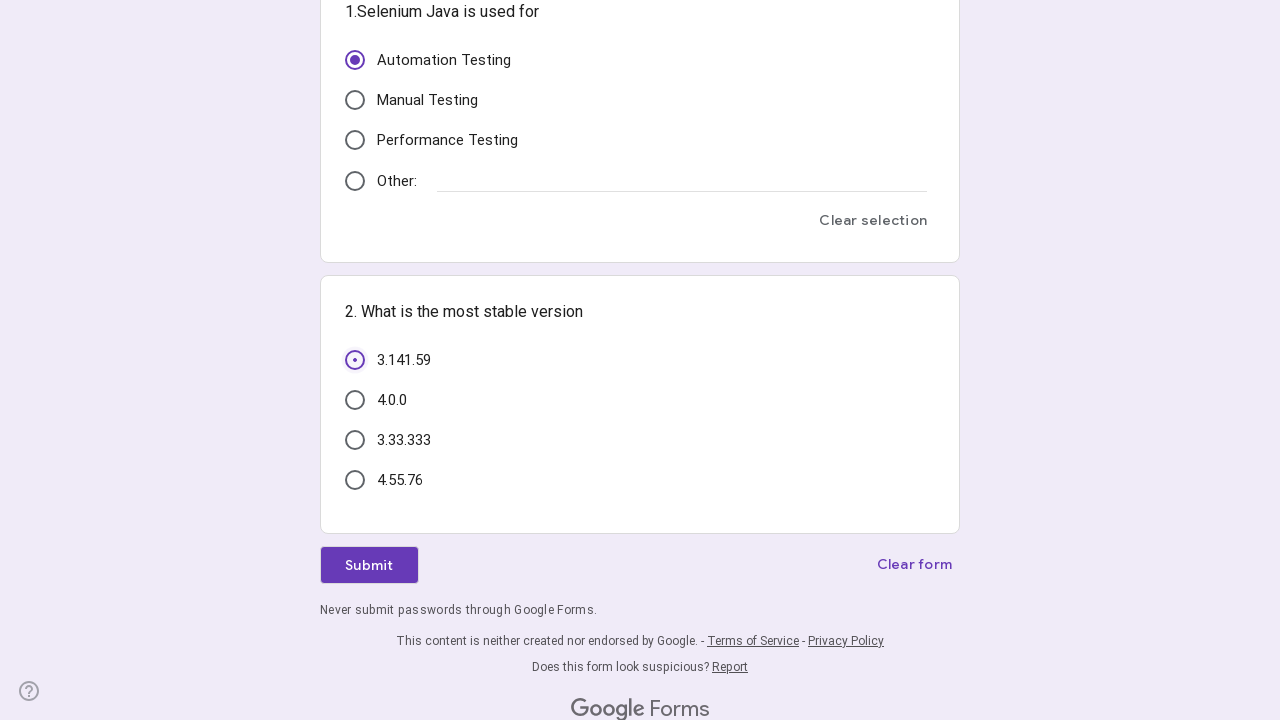

Clicked Submit button to submit the form at (369, 592) on xpath=//*[@id='mG61Hd']/div[2]/div/div[3]/div[1]/div[1]/div/span
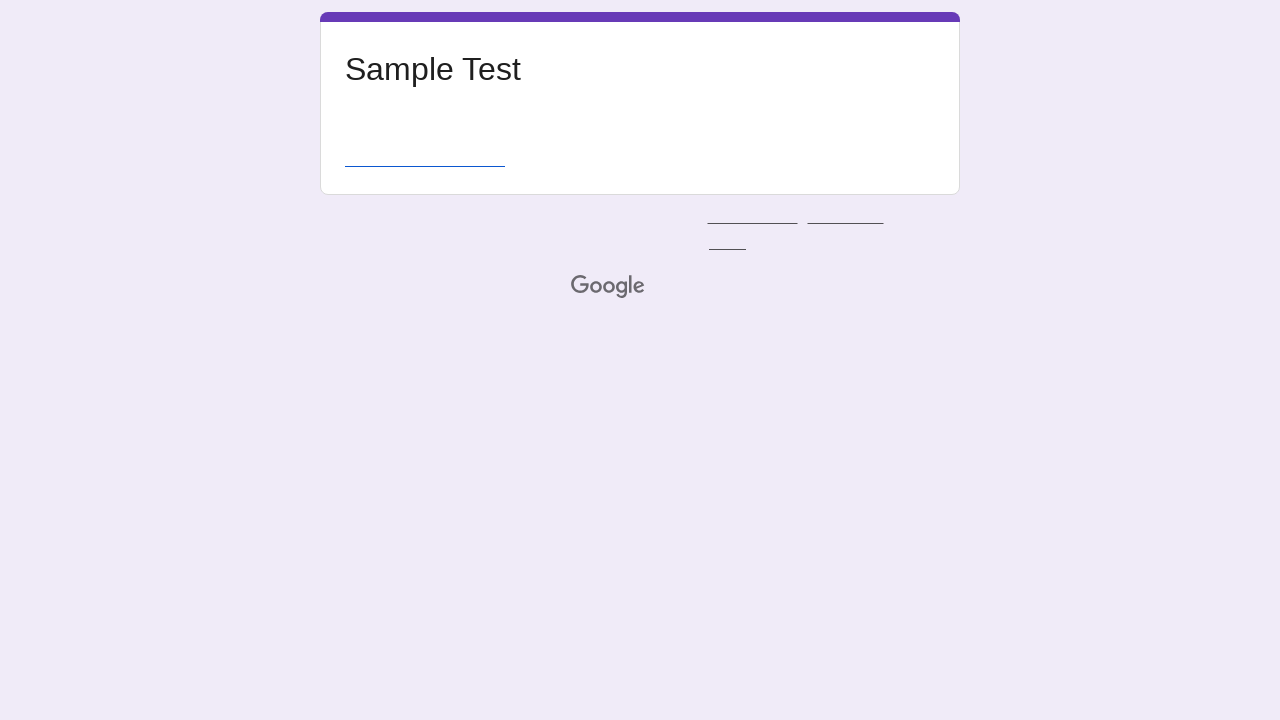

Form submission confirmation message appeared
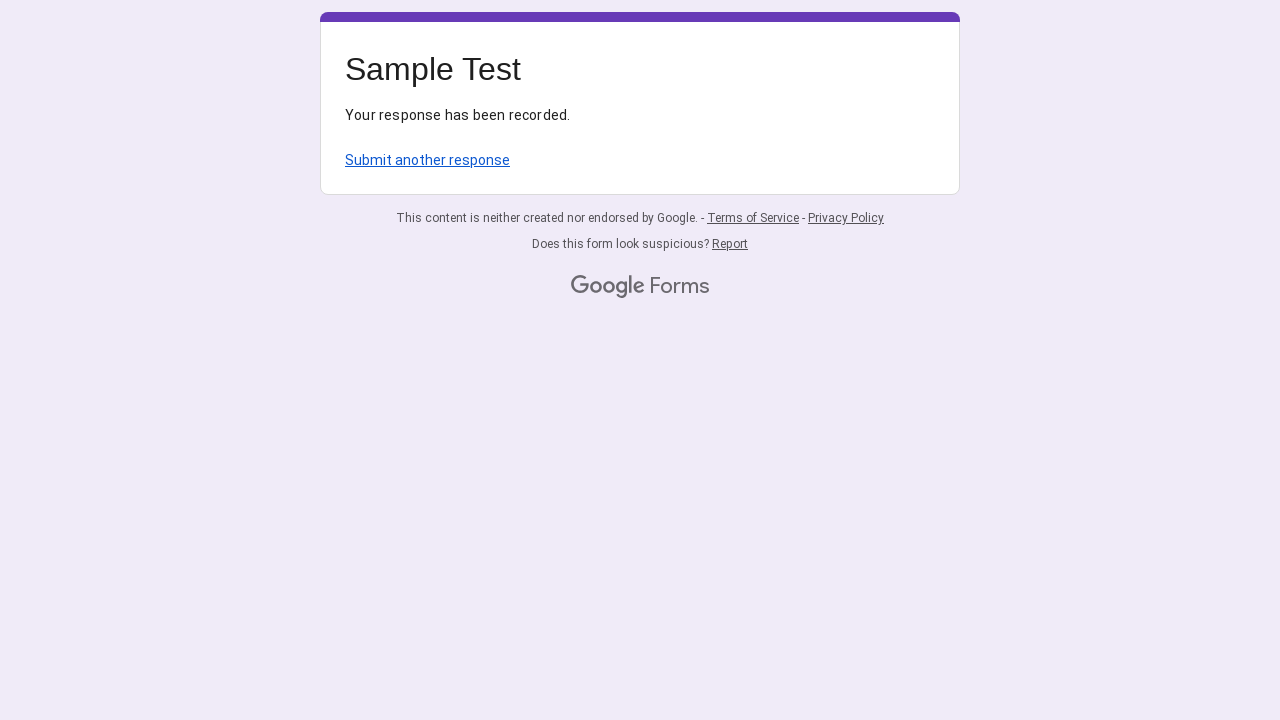

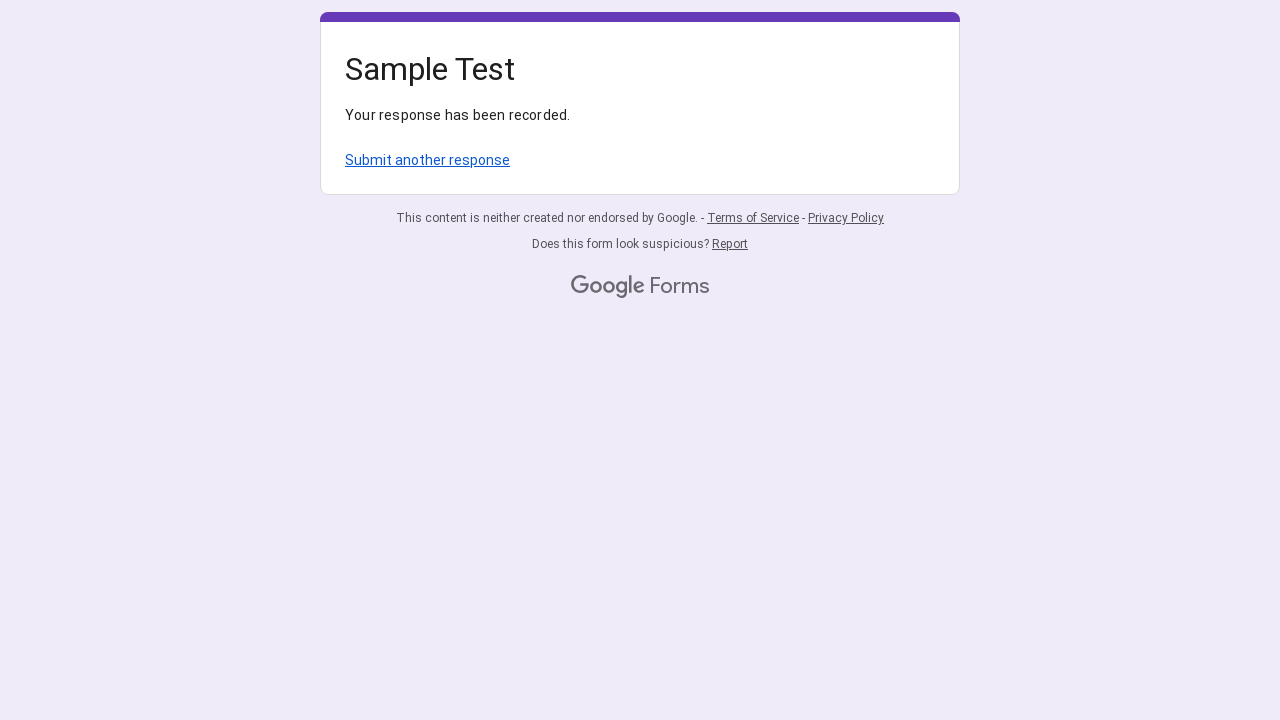